Tests the forgot password functionality by clicking the forgot password link, entering an email, and submitting the reset form

Starting URL: https://hrm.anhtester.com/

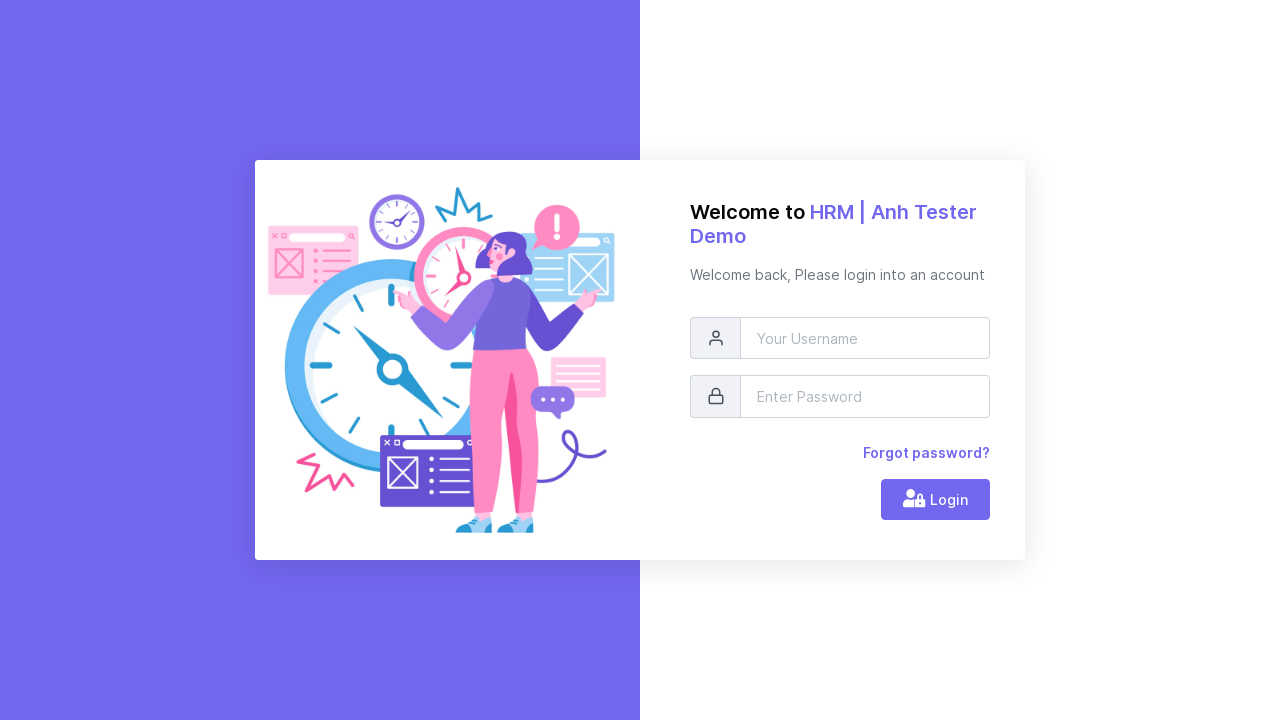

Clicked forgot password link at (926, 452) on xpath=//a[normalize-space()='Forgot password?']
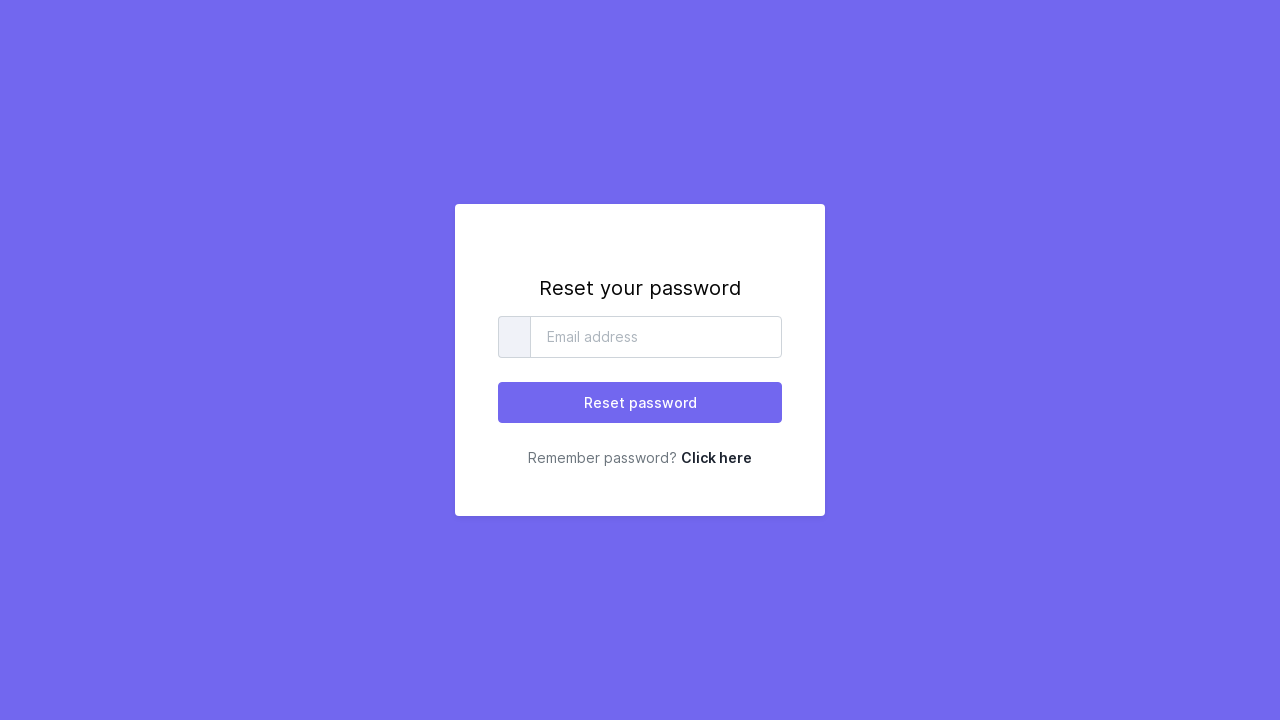

Reset password page loaded
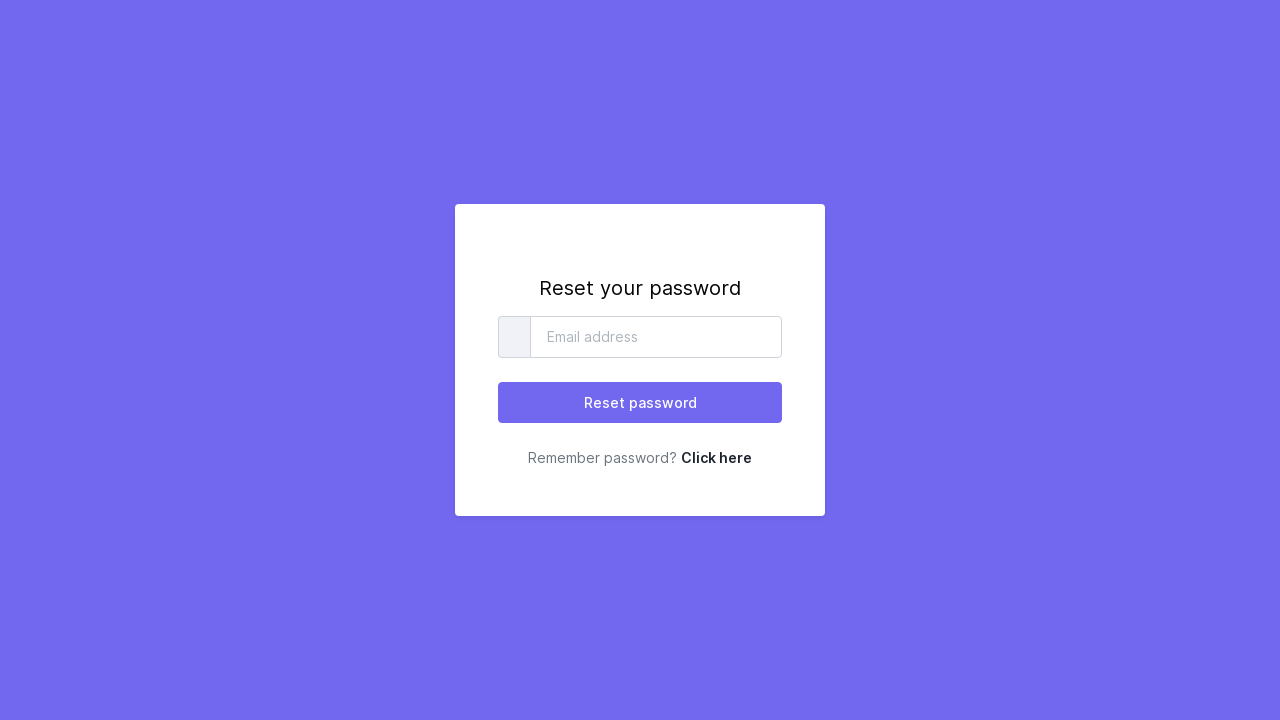

Entered email address 'testuser@example.com' in reset form on //input[@placeholder='Email address']
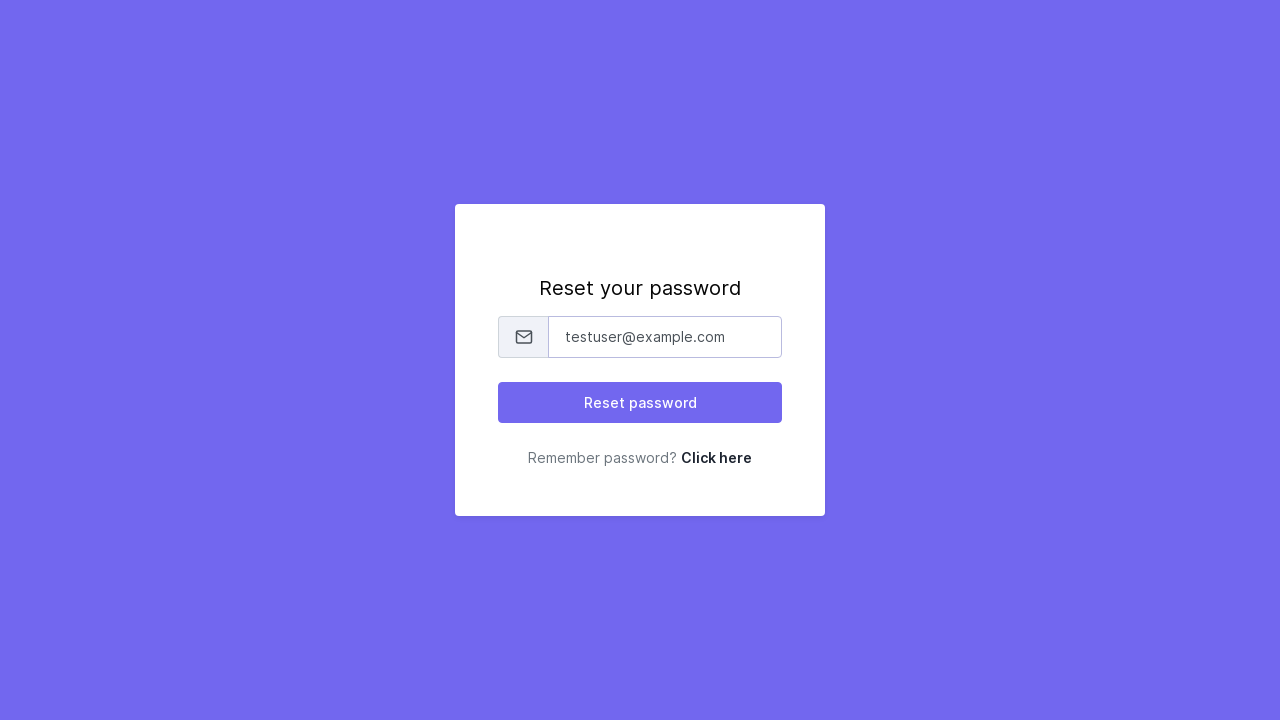

Clicked reset button to submit password reset form at (640, 403) on xpath=//button[@type='submit']
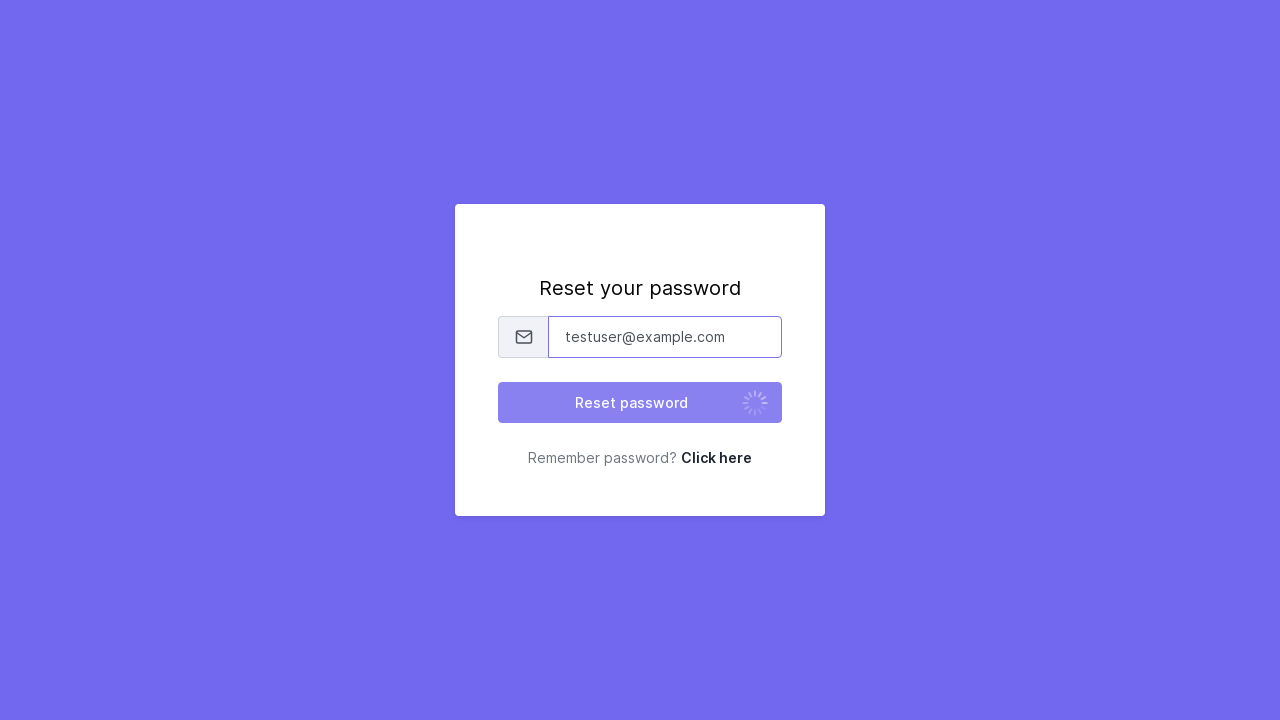

Clicked 'Click here' link at (716, 458) on xpath=//a[normalize-space()='Click here']
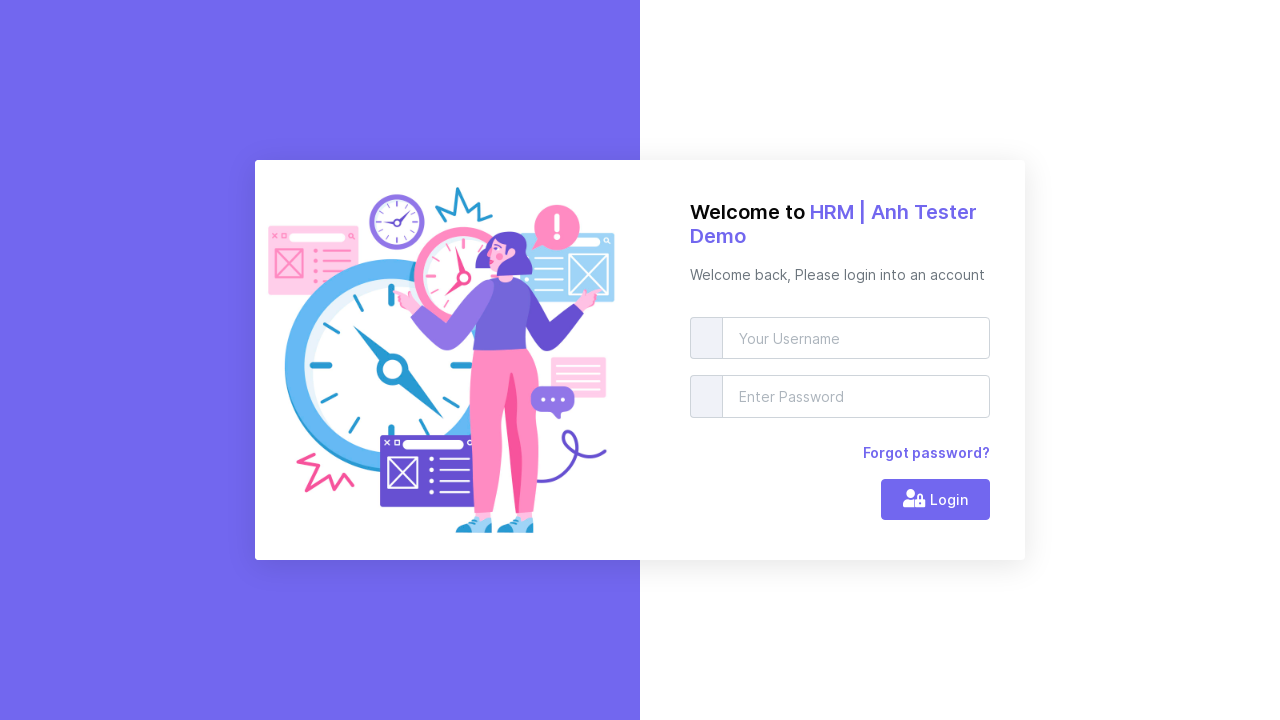

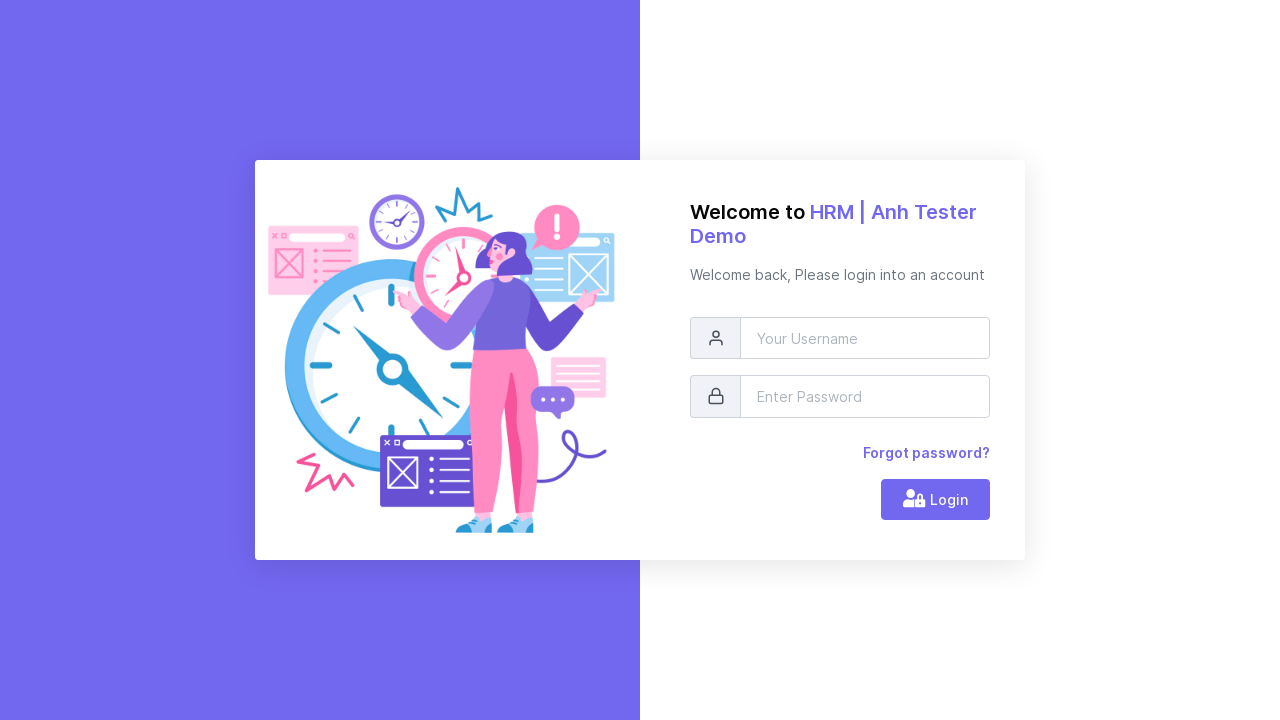